Tests entering only a name in the feedback form, submitting, clicking Yes to confirm, and verifying the thank you message includes the user's name

Starting URL: https://kristinek.github.io/site/tasks/provide_feedback

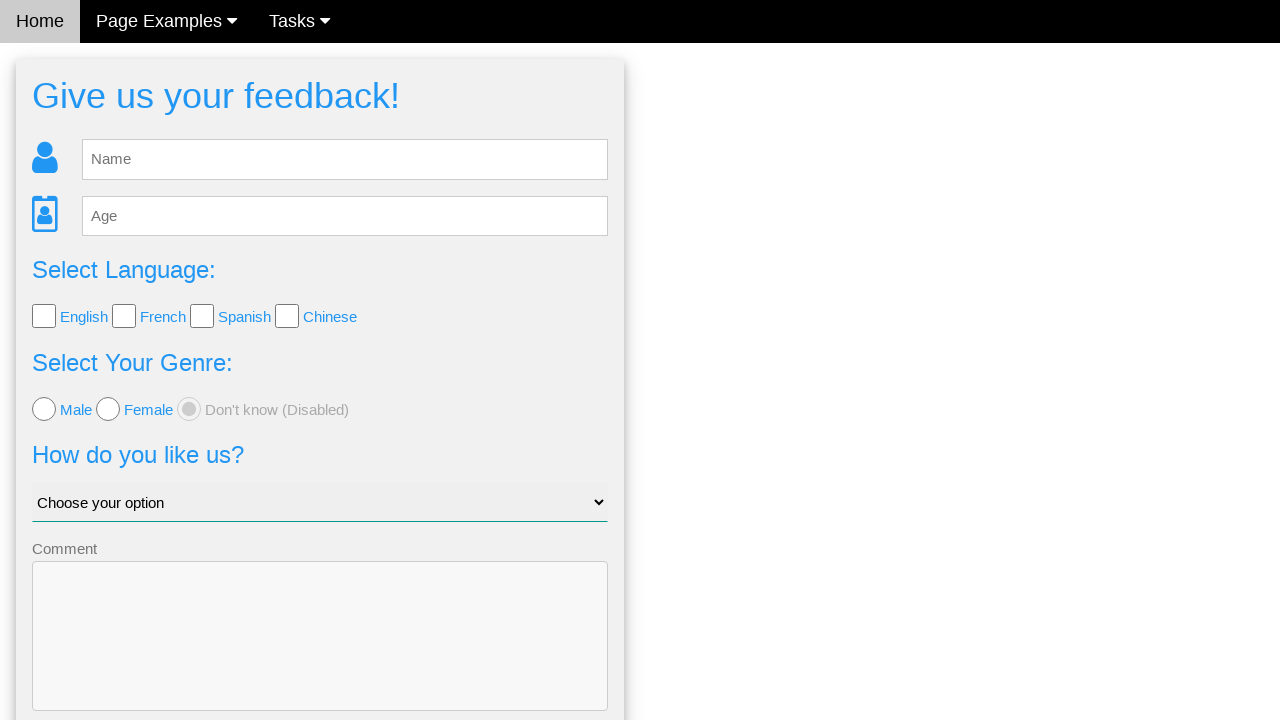

Filled name field with 'Elena' on #fb_name
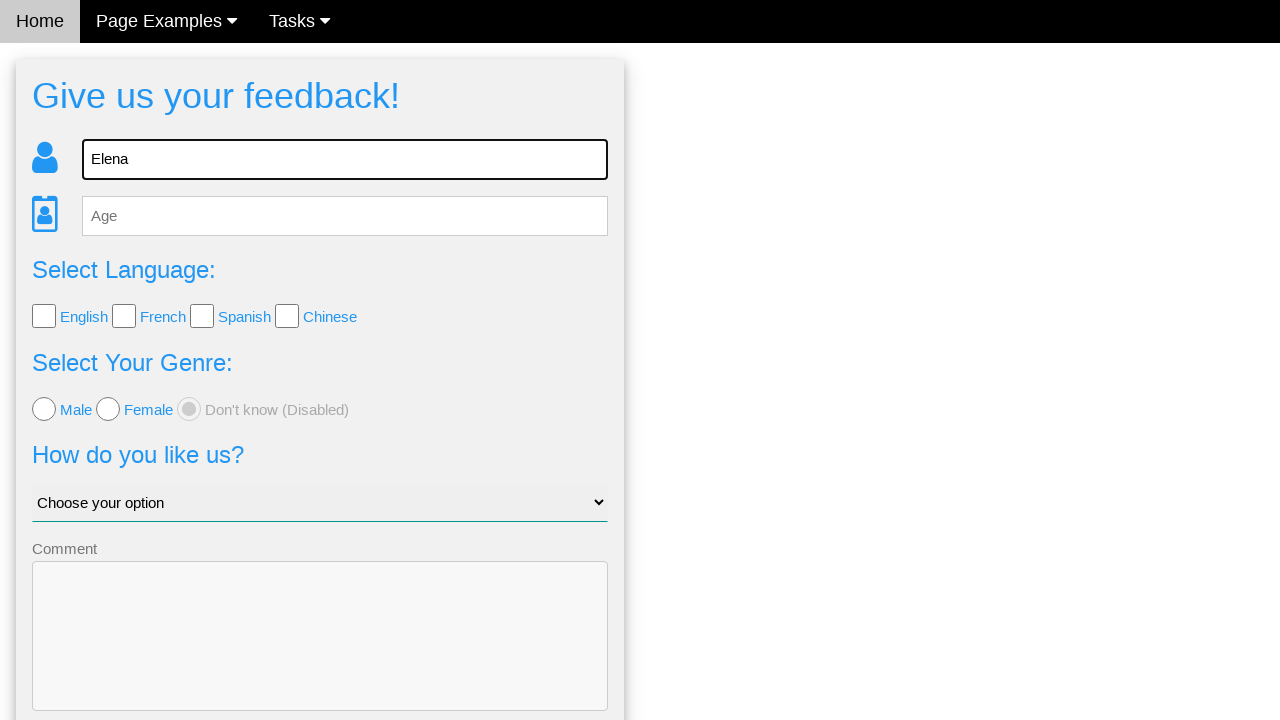

Clicked Send button to submit feedback form at (320, 656) on .w3-btn-block.w3-blue.w3-section
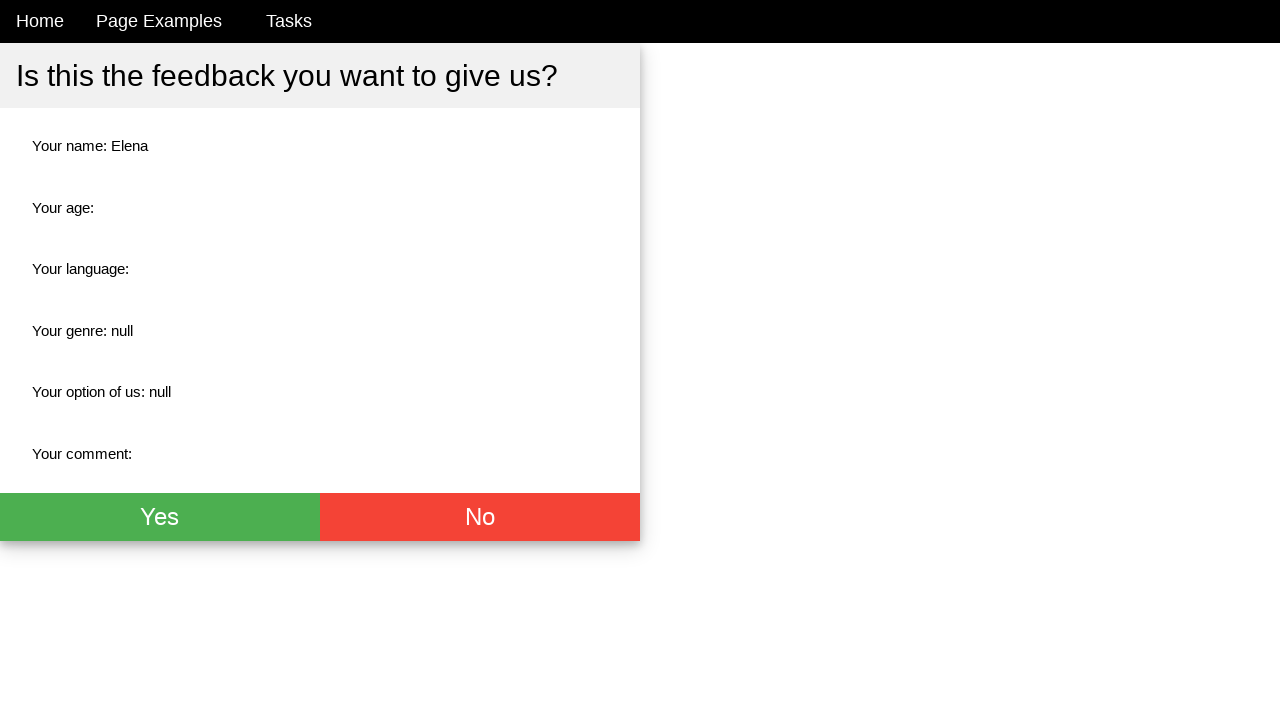

Confirmation dialog appeared
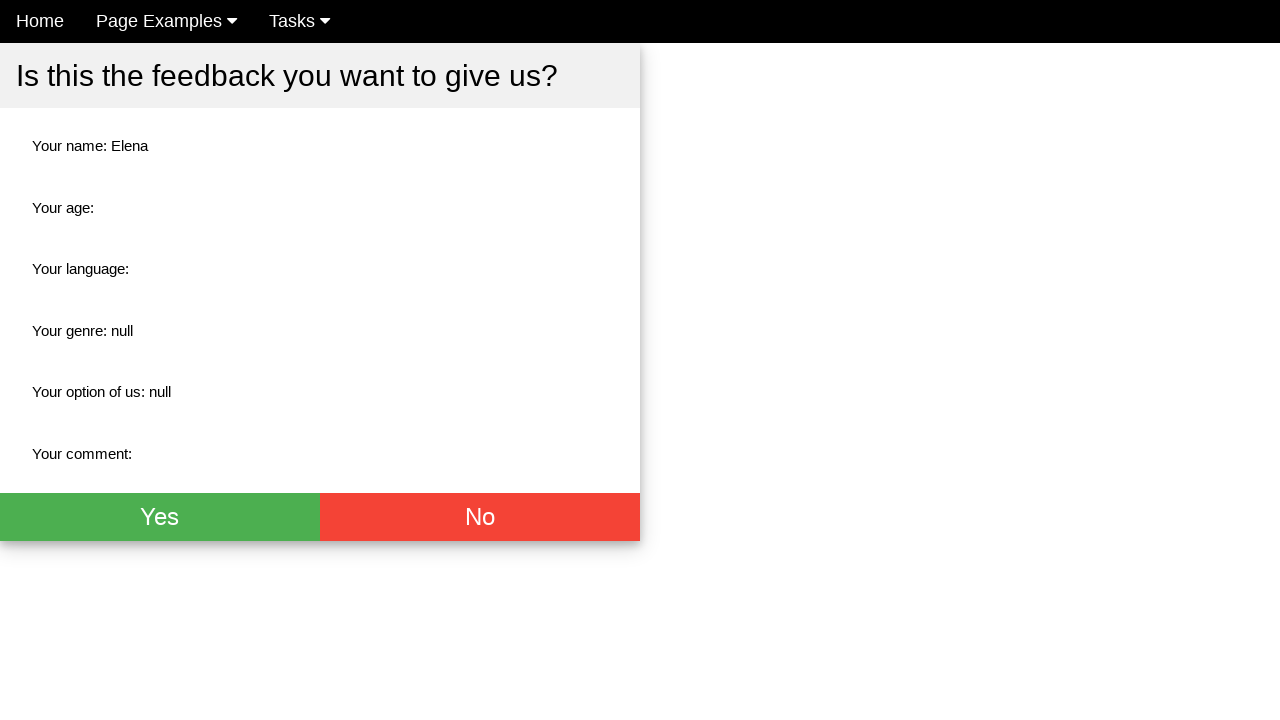

Clicked Yes button to confirm feedback submission at (160, 517) on button.w3-btn.w3-green.w3-xlarge
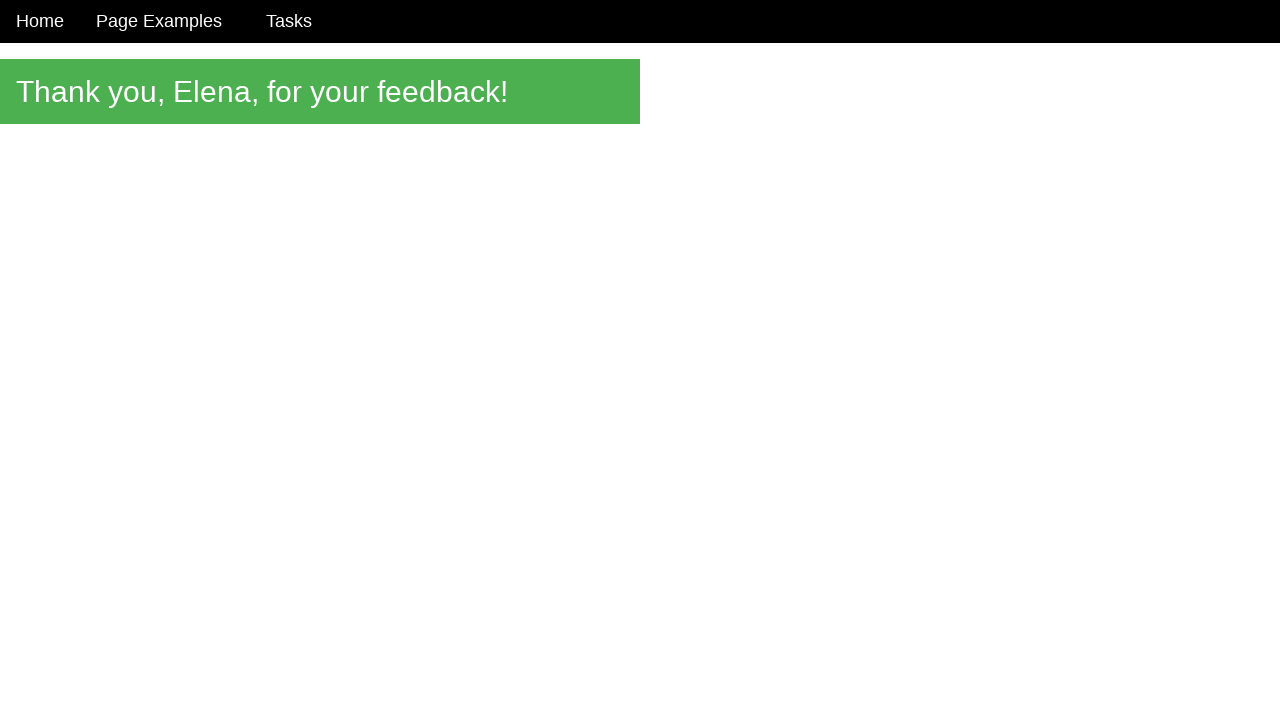

Thank you message appeared
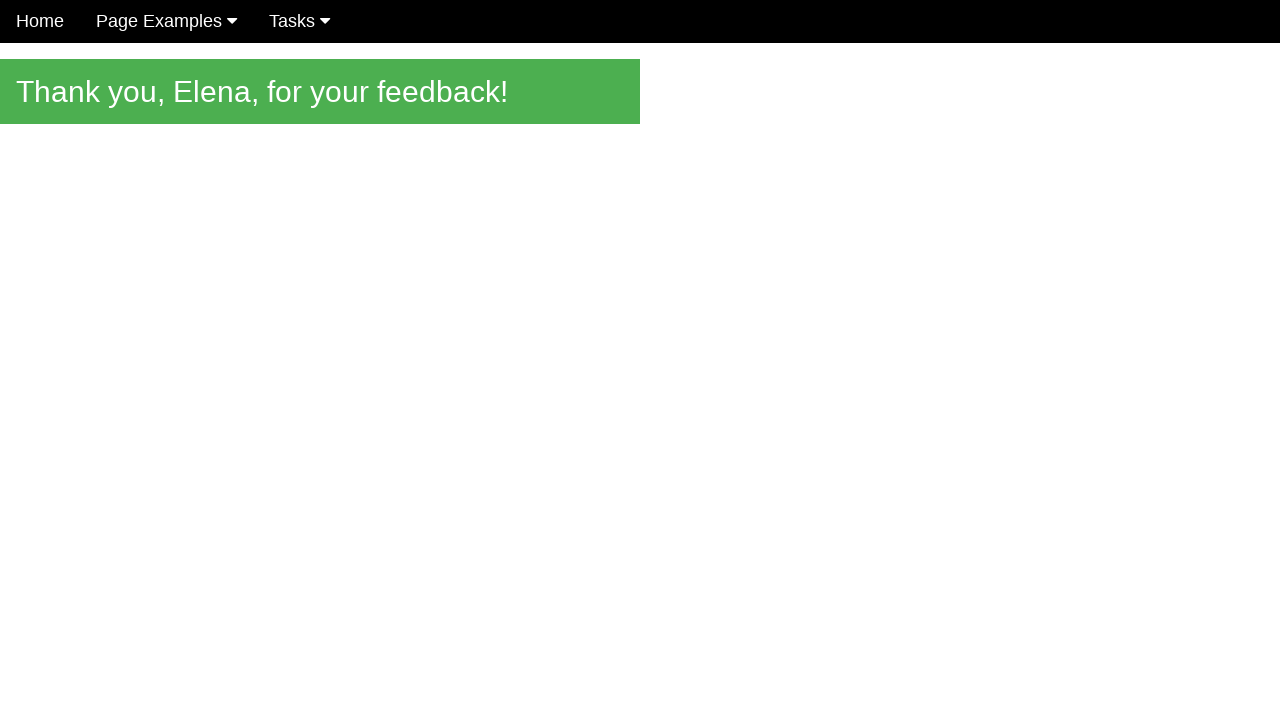

Retrieved thank you message text
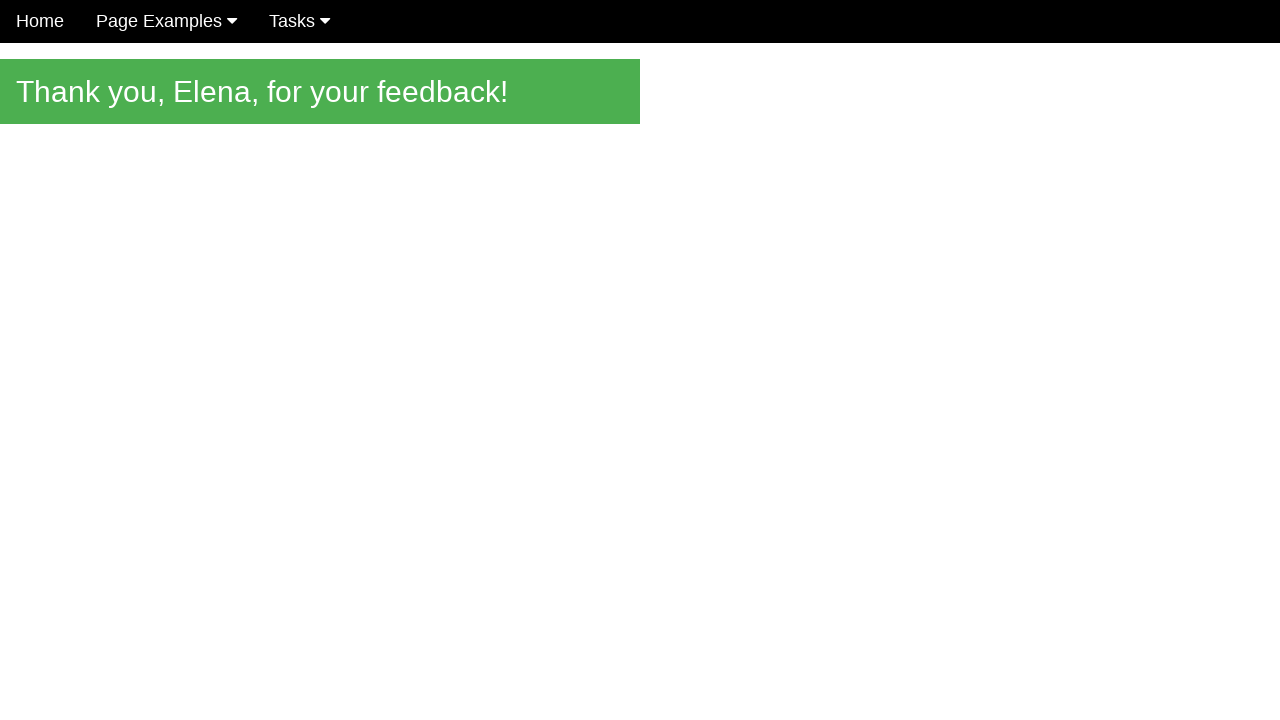

Verified thank you message contains user's name 'Elena'
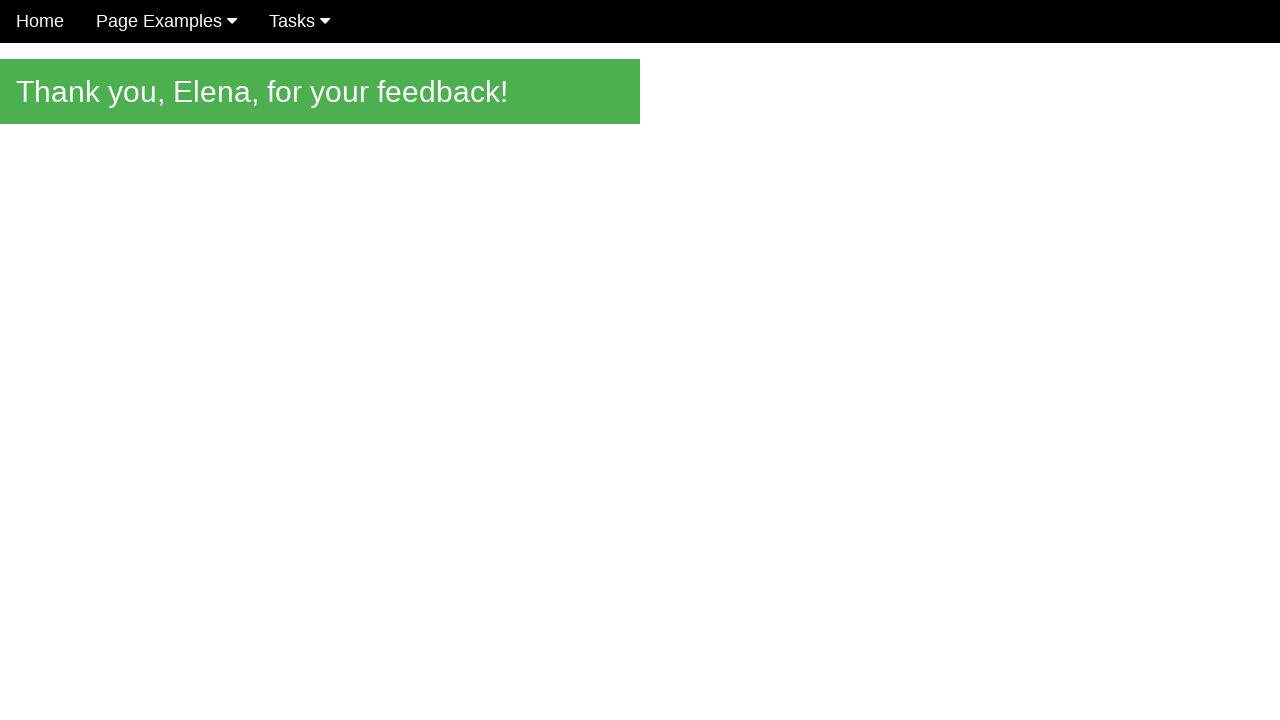

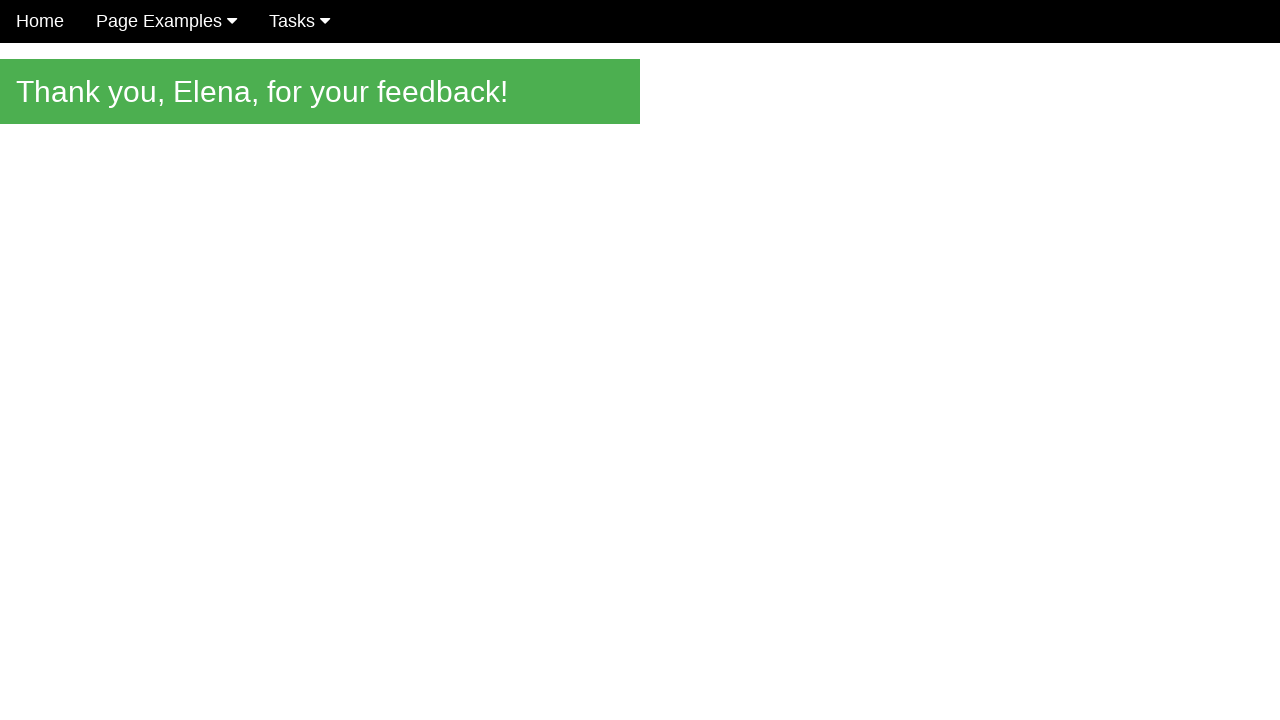